Tests right-click context menu by right-clicking an element, hovering over menu item, and clicking it

Starting URL: http://swisnl.github.io/jQuery-contextMenu/demo.html

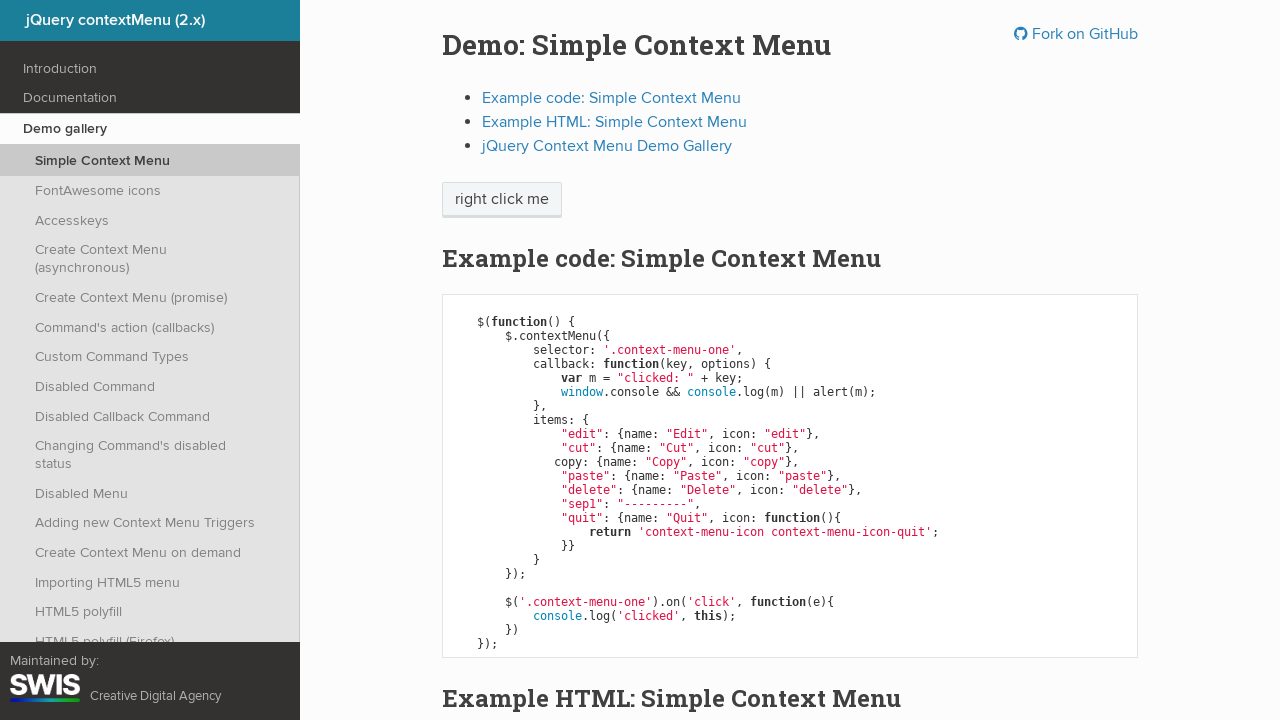

Right-clicked on 'right click me' element to show context menu at (502, 200) on //span[text()='right click me']
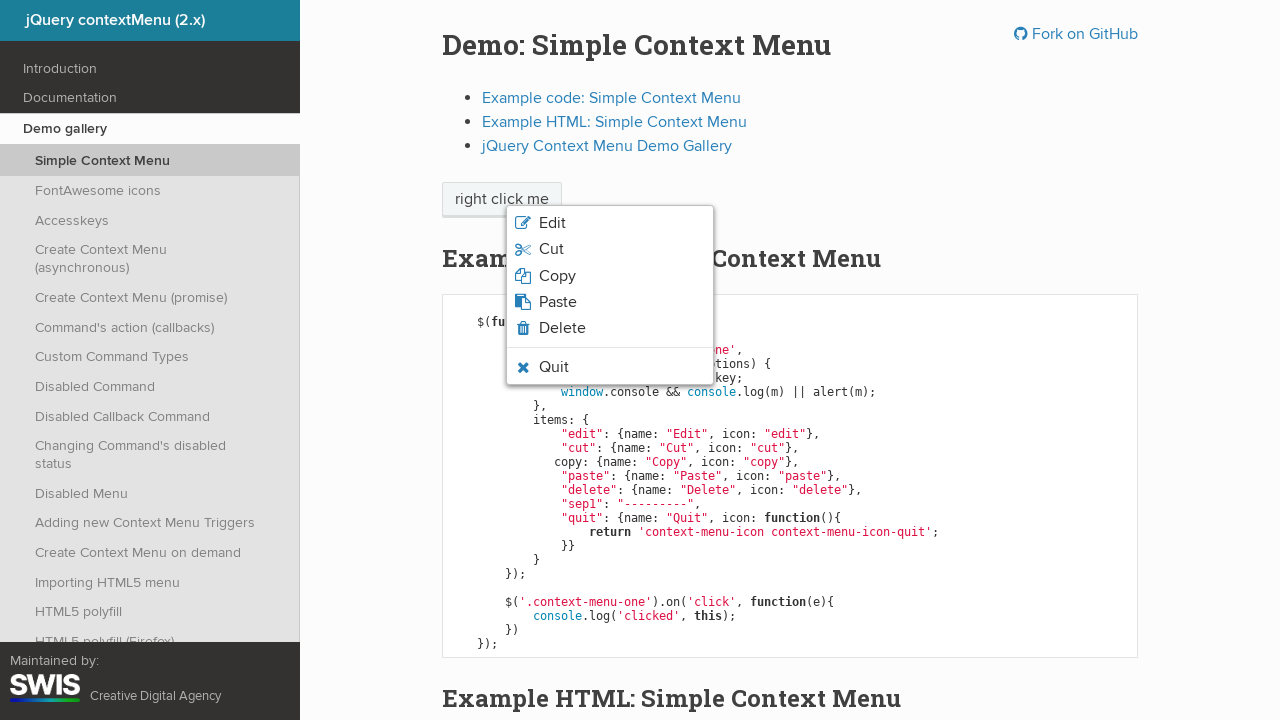

Hovered over quit option in context menu at (610, 367) on xpath=//li[contains(@class,'context-menu-icon-quit')]
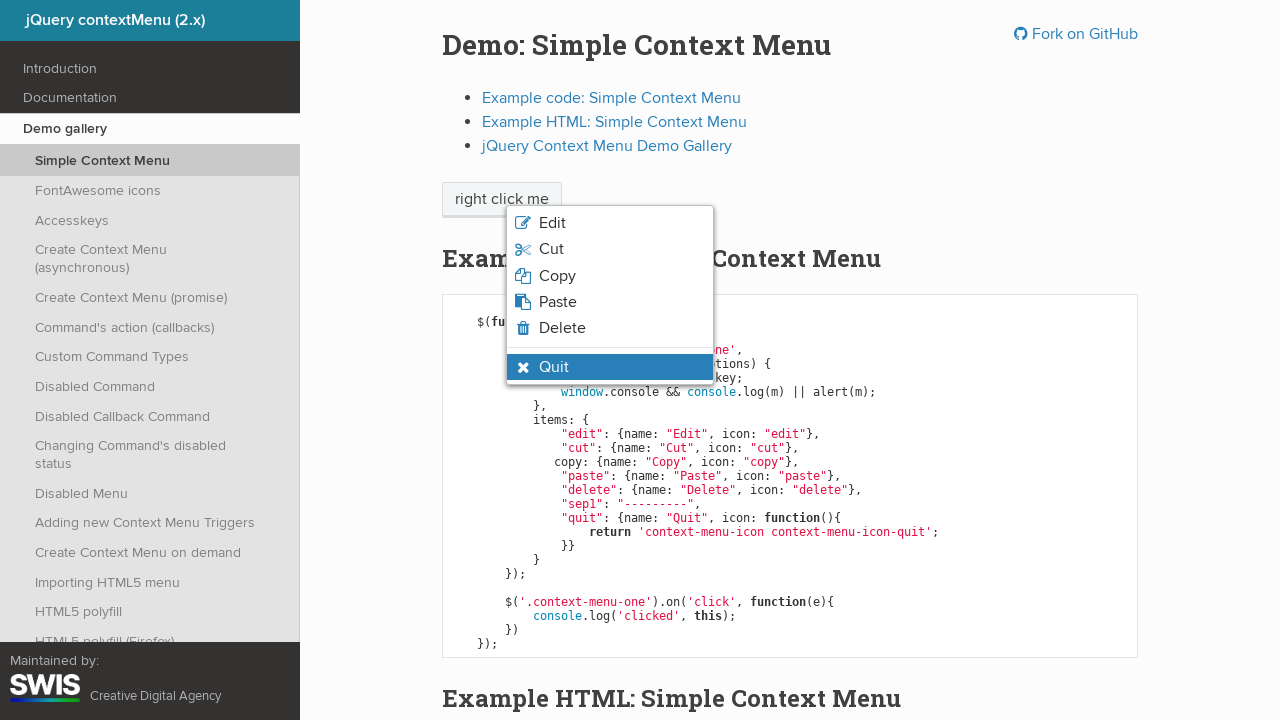

Verified quit option is visible and in hover state
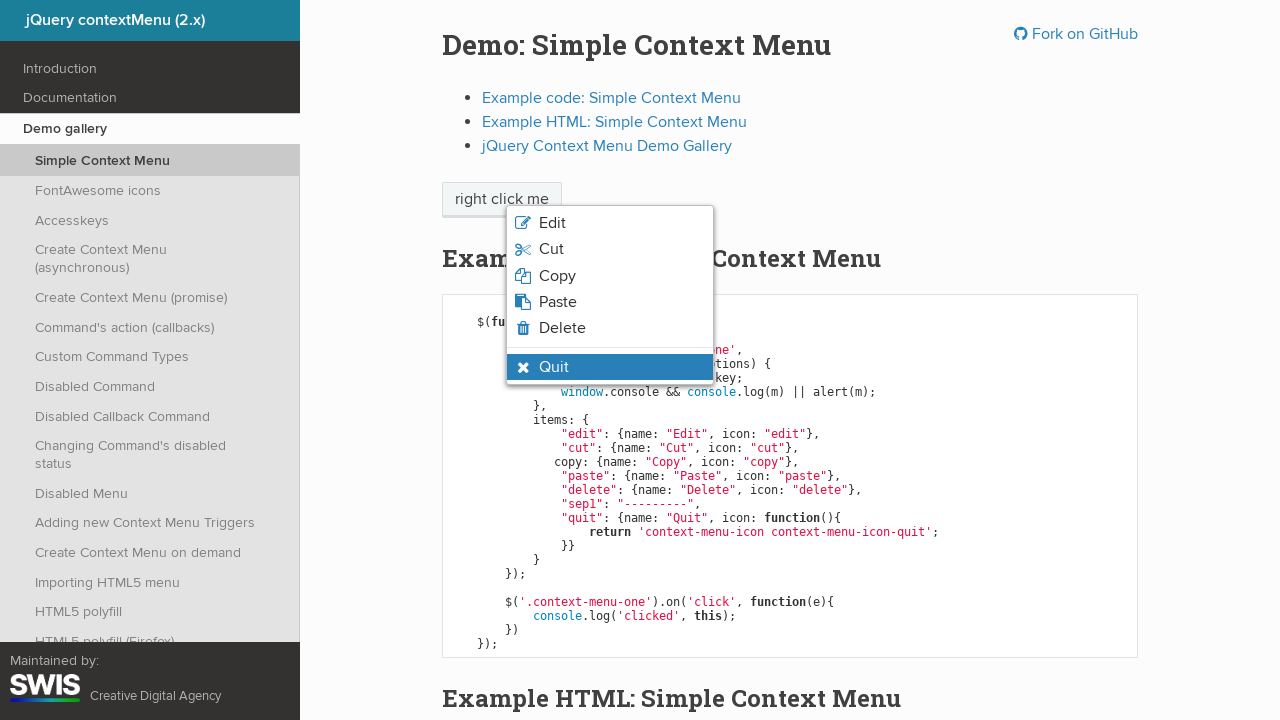

Clicked the quit option from context menu at (610, 367) on xpath=//li[contains(@class,'context-menu-icon-quit')]
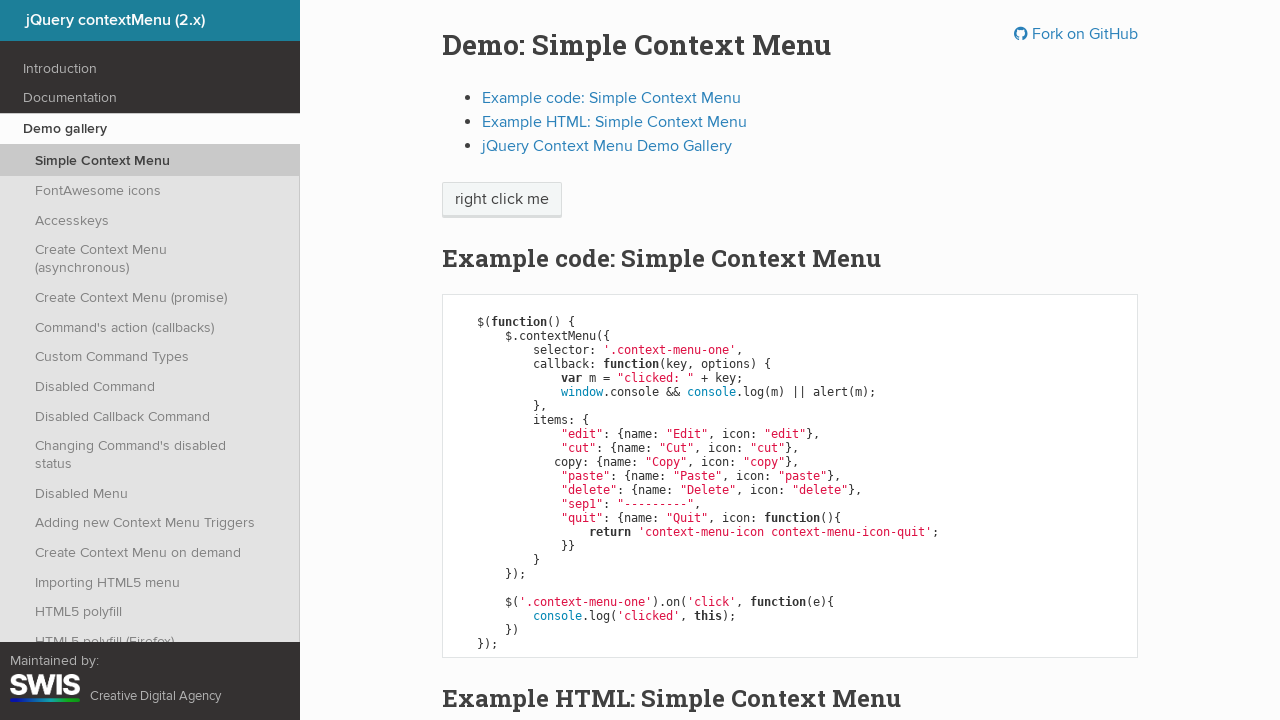

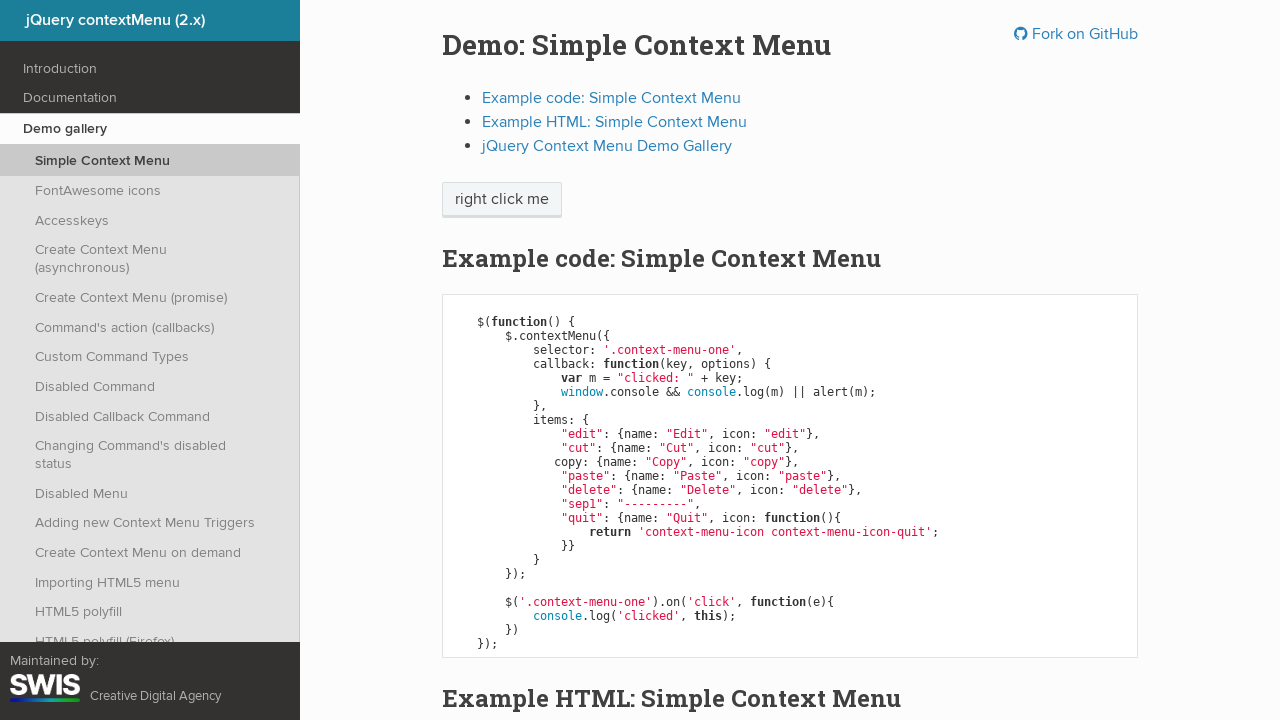